Tests JavaScript alert handling by clicking a confirmation alert button and accepting the alert dialog

Starting URL: http://www.tizag.com/javascriptT/javascriptalert.php

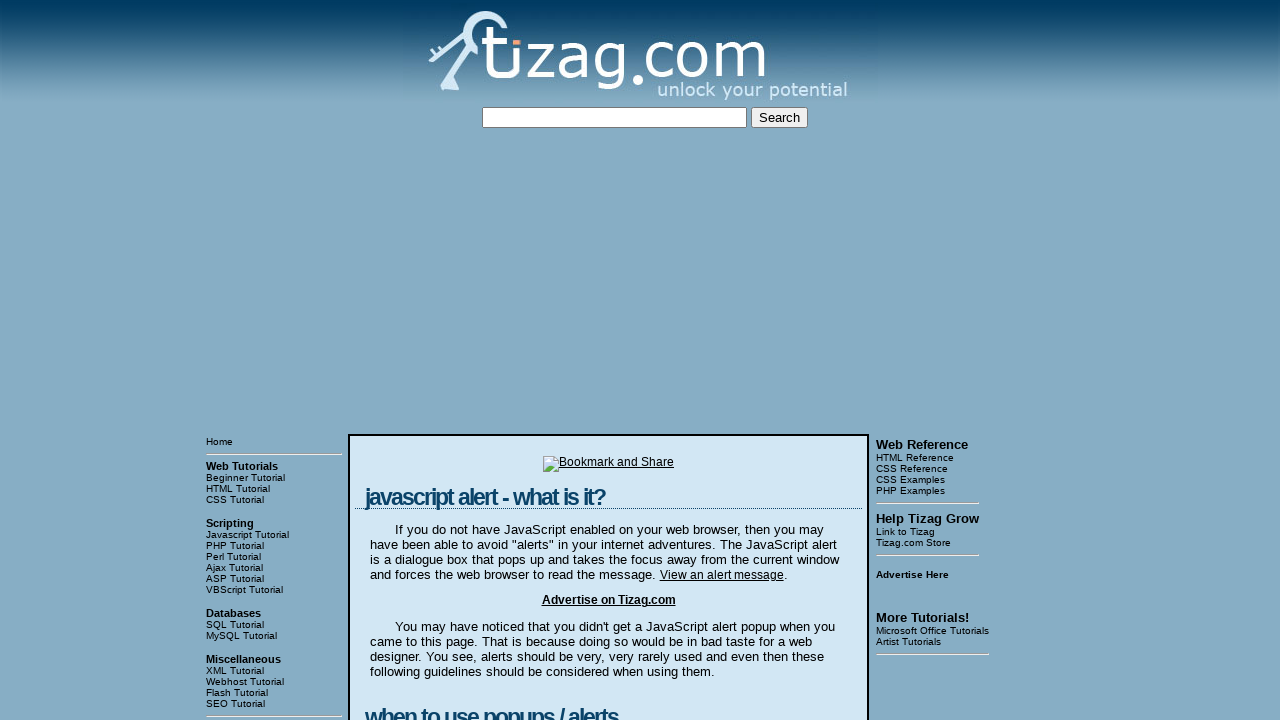

Clicked the confirmation alert button at (428, 361) on xpath=//input[@value='Confirmation Alert']
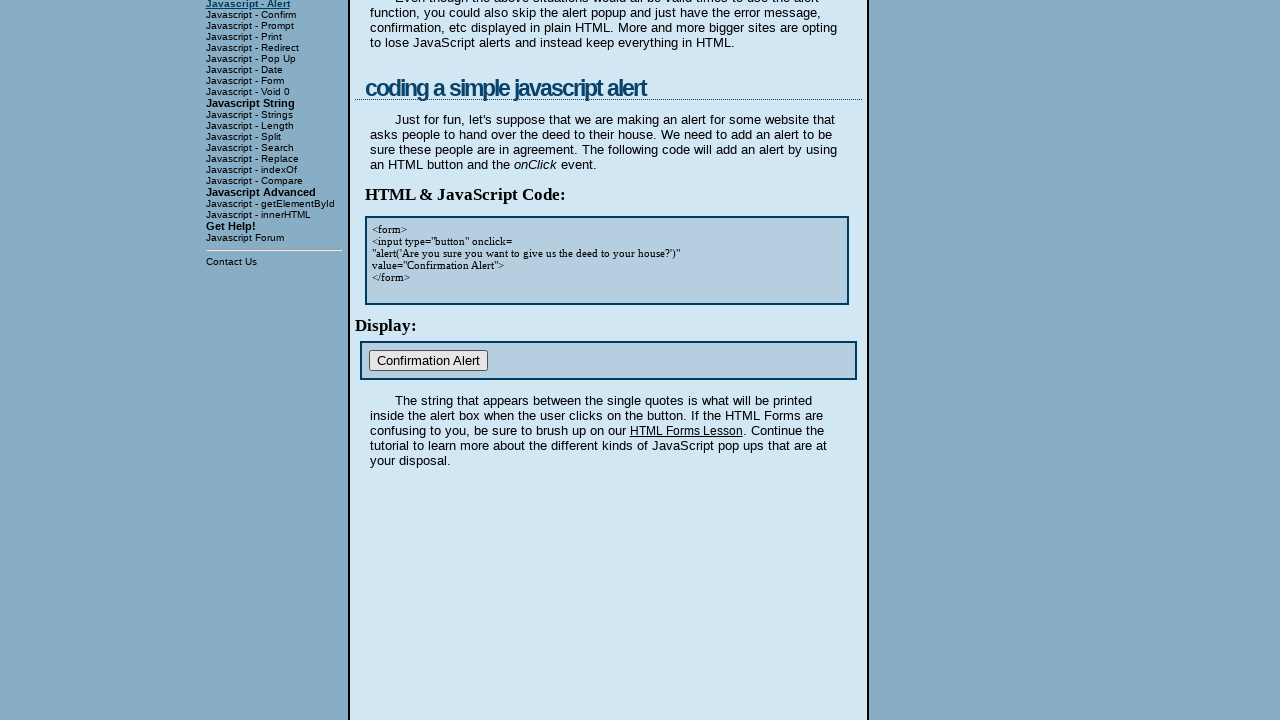

Set up dialog handler to accept alerts
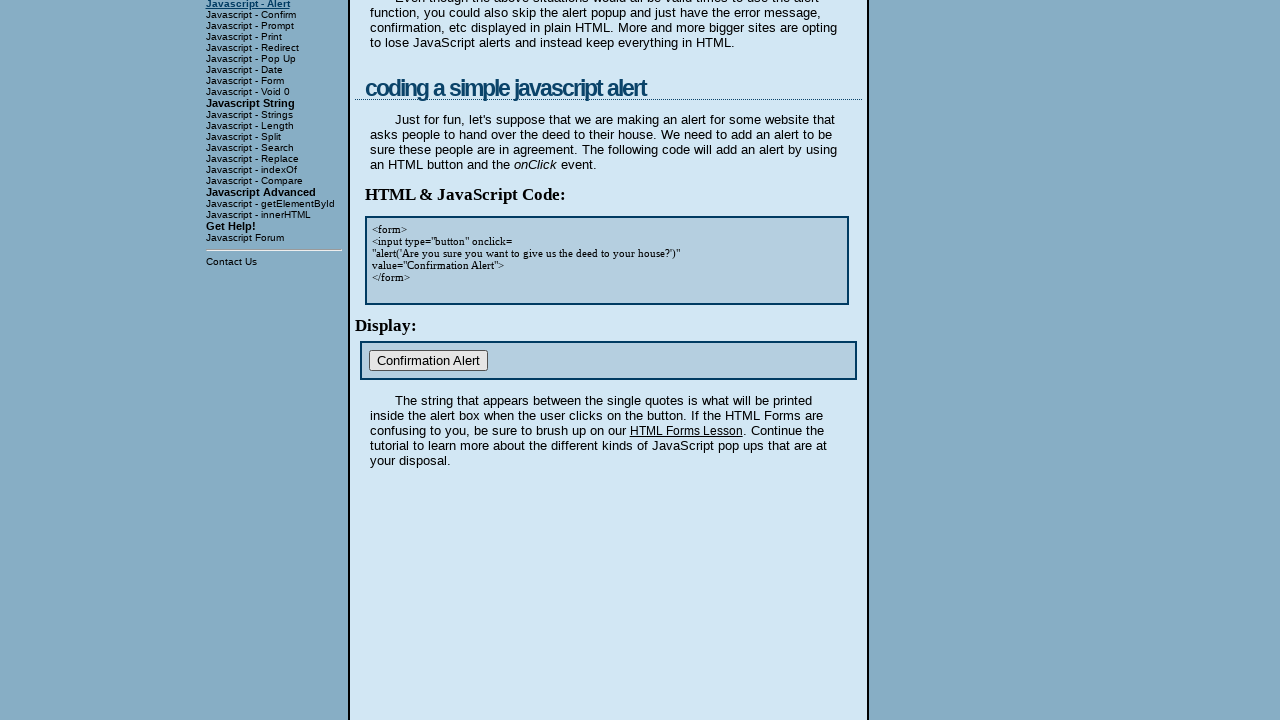

Clicked the confirmation alert button again to trigger alert dialog at (428, 361) on xpath=//input[@value='Confirmation Alert']
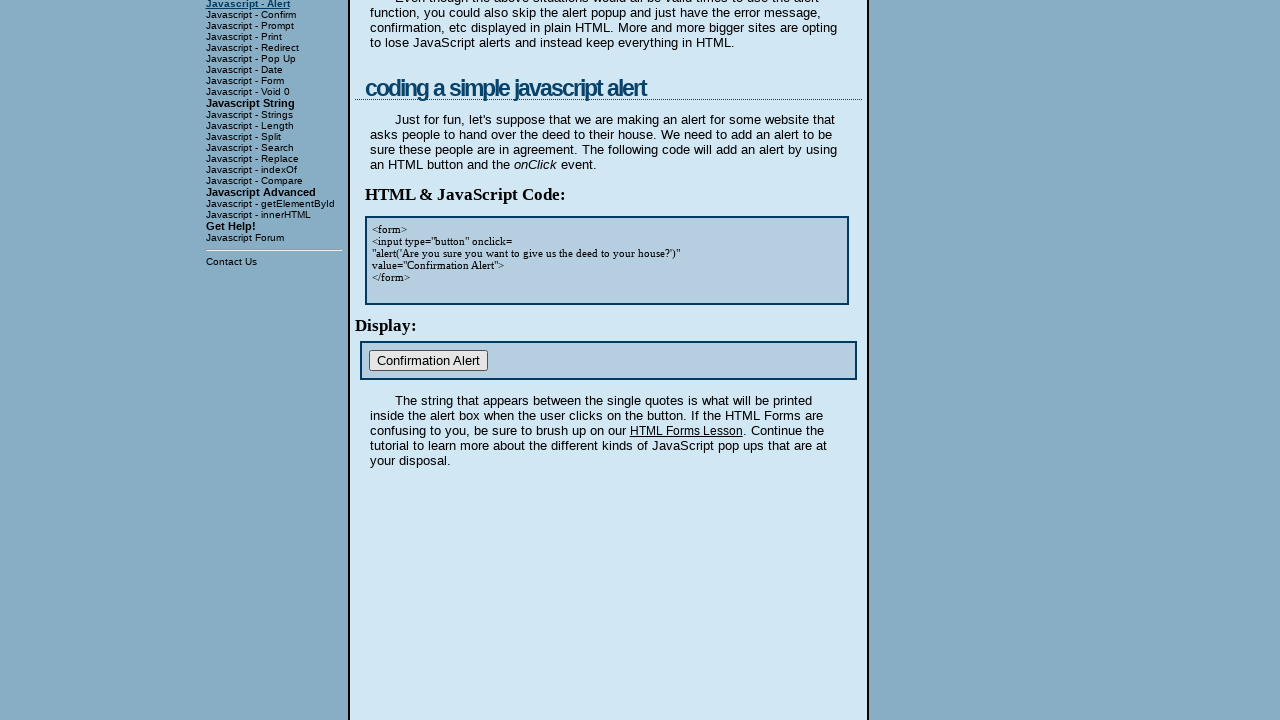

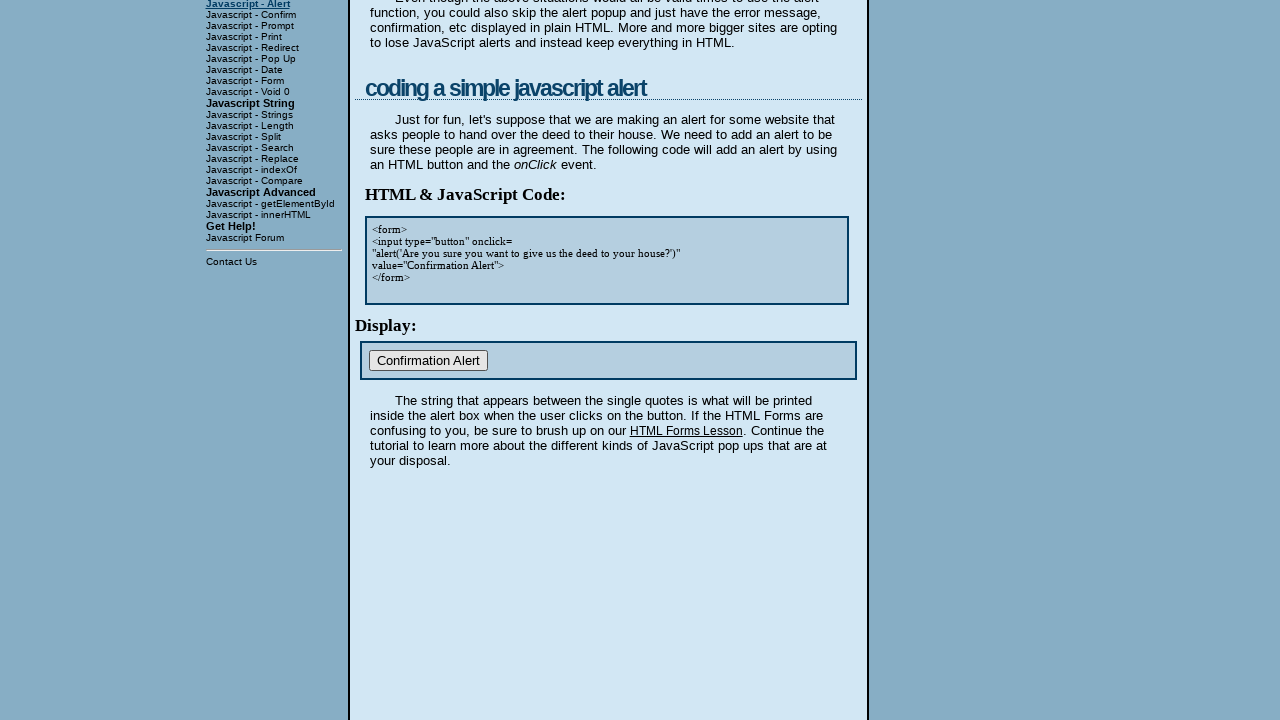